Tests checking and unchecking a checkbox by clicking it multiple times and verifying the checked state

Starting URL: https://www.selenium.dev/selenium/web/web-form.html

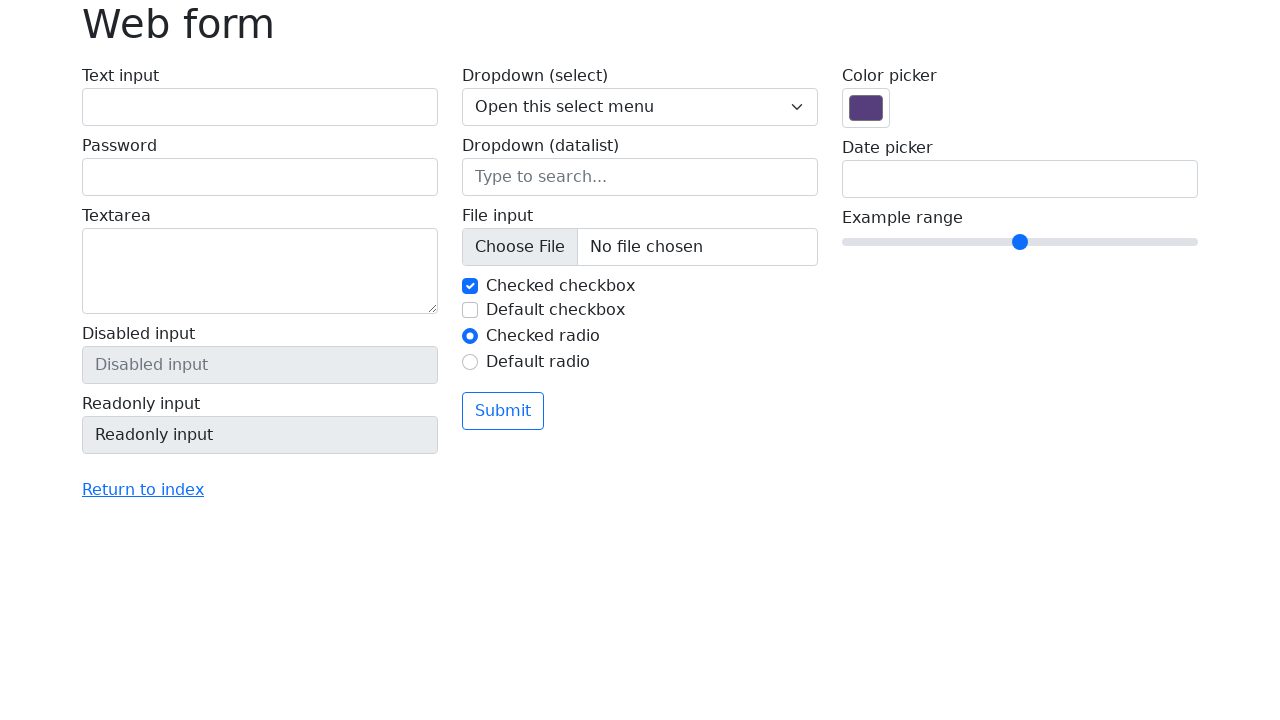

Navigated to web form page
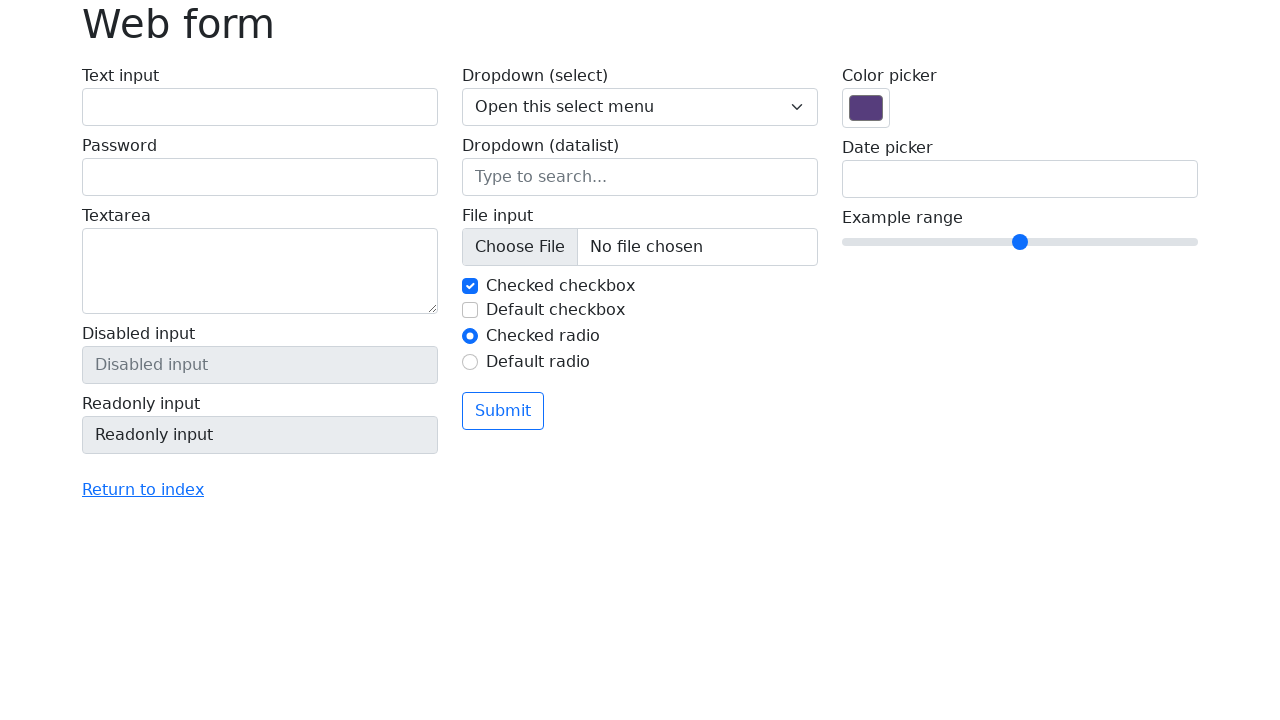

Located the first checkbox element
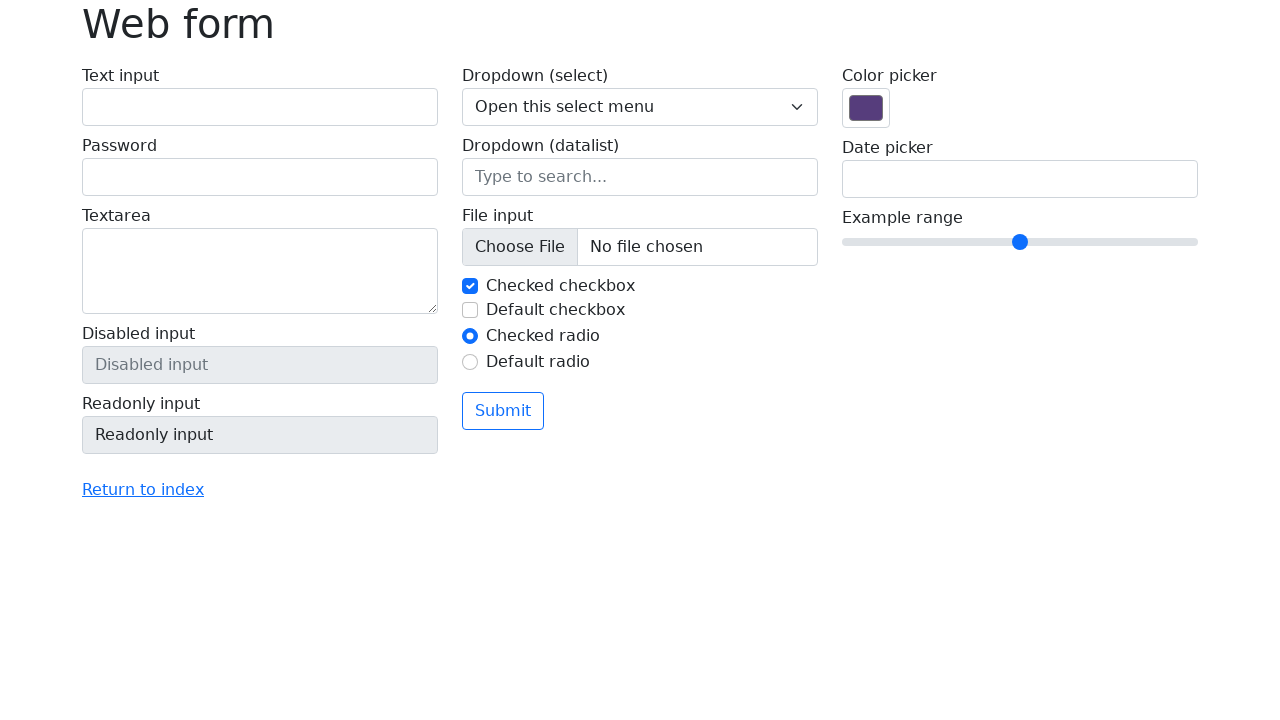

Verified checkbox is initially checked
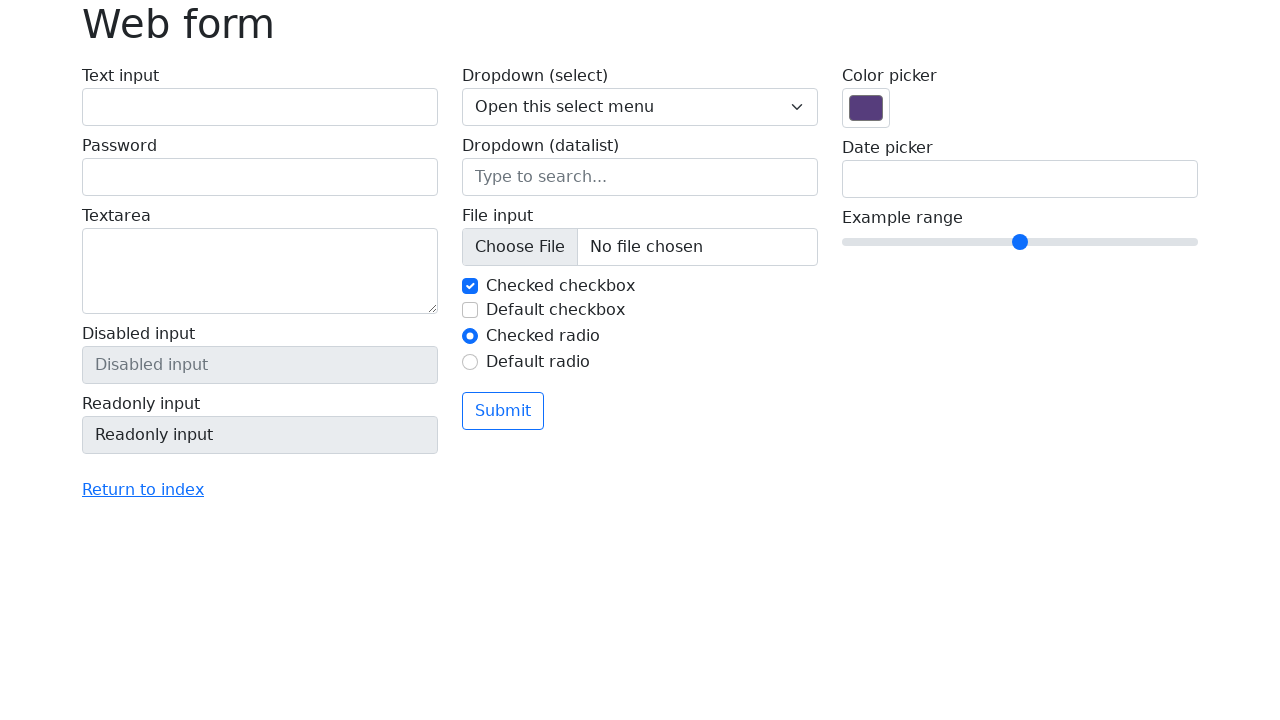

Clicked checkbox to uncheck it at (470, 286) on input[type='checkbox'] >> nth=0
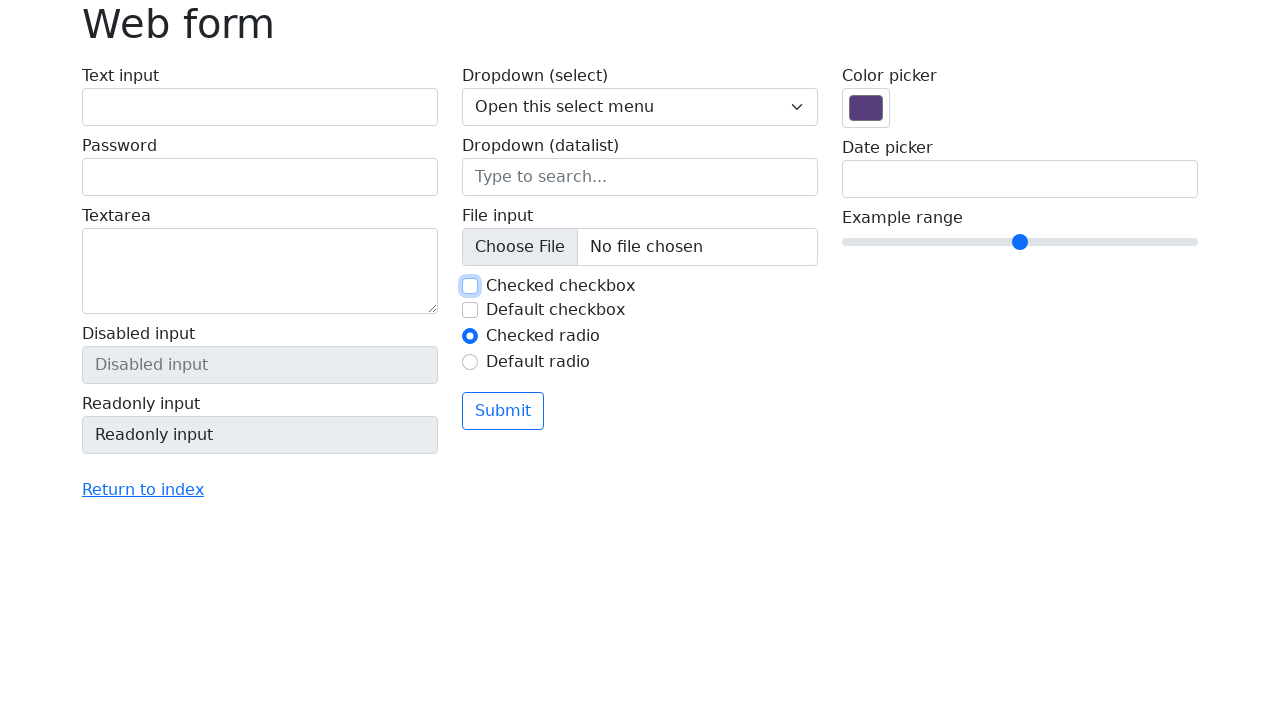

Verified checkbox is now unchecked
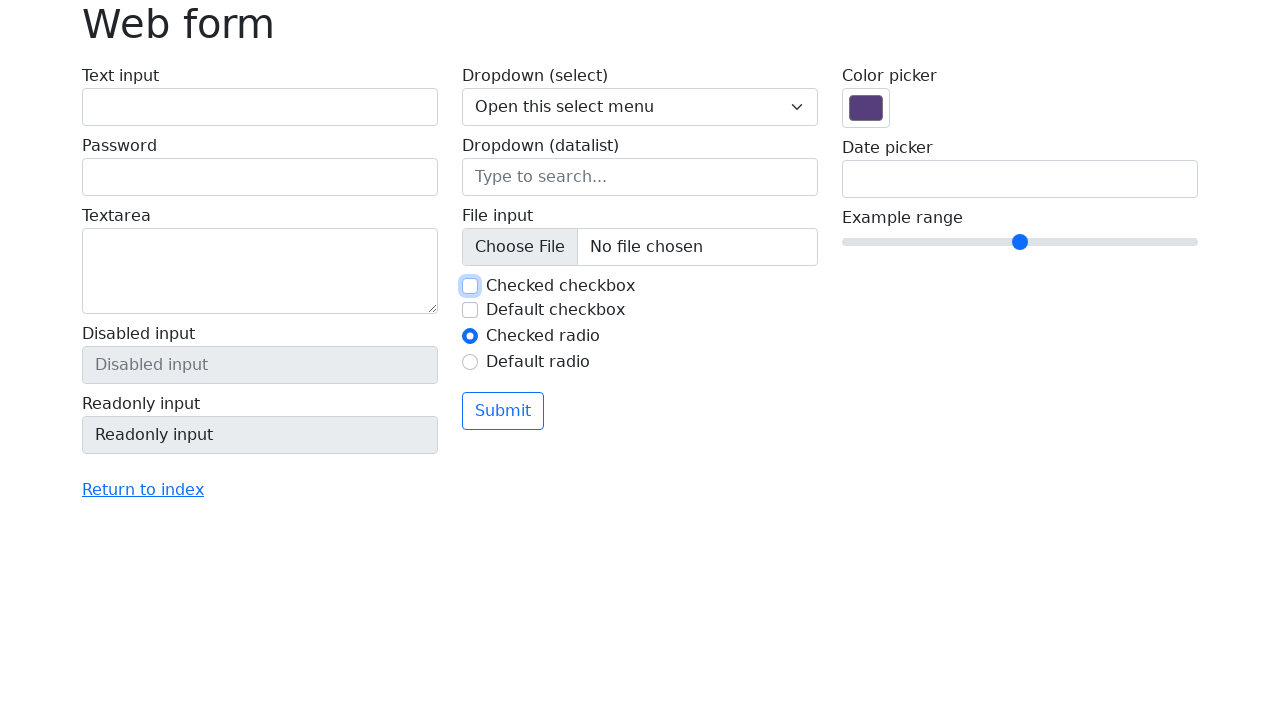

Clicked checkbox to check it again at (470, 286) on input[type='checkbox'] >> nth=0
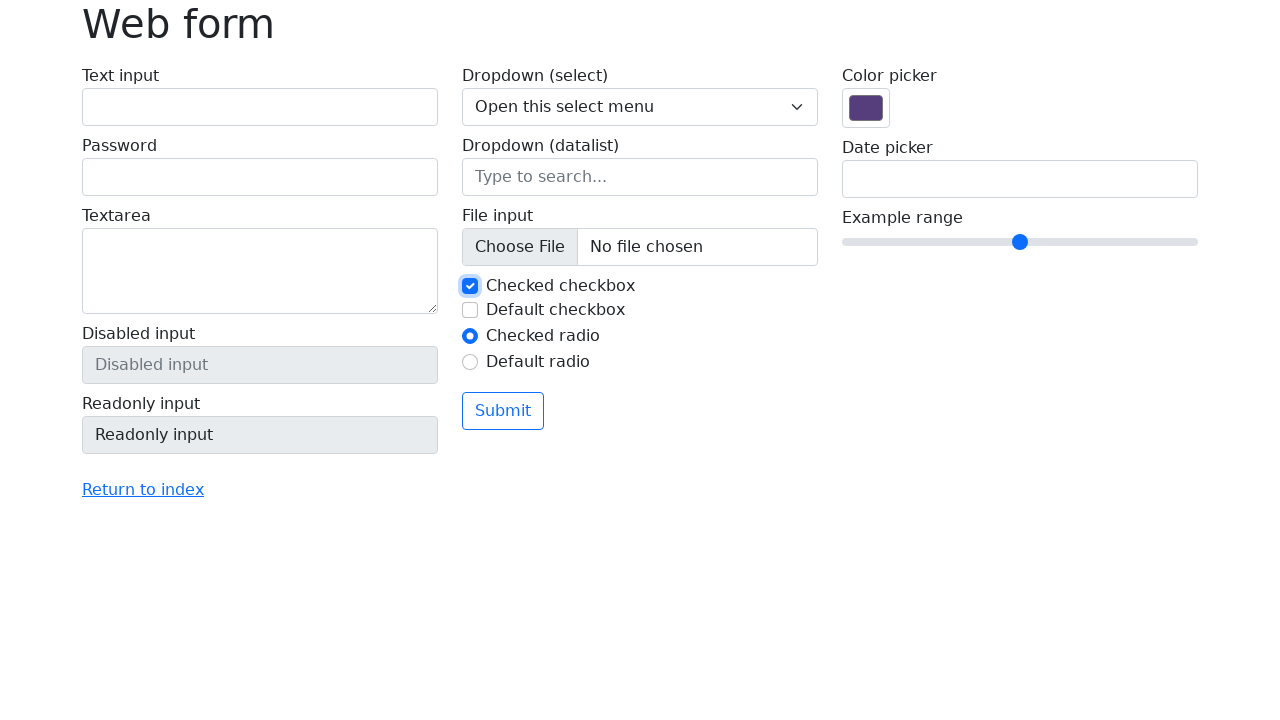

Verified checkbox is checked again
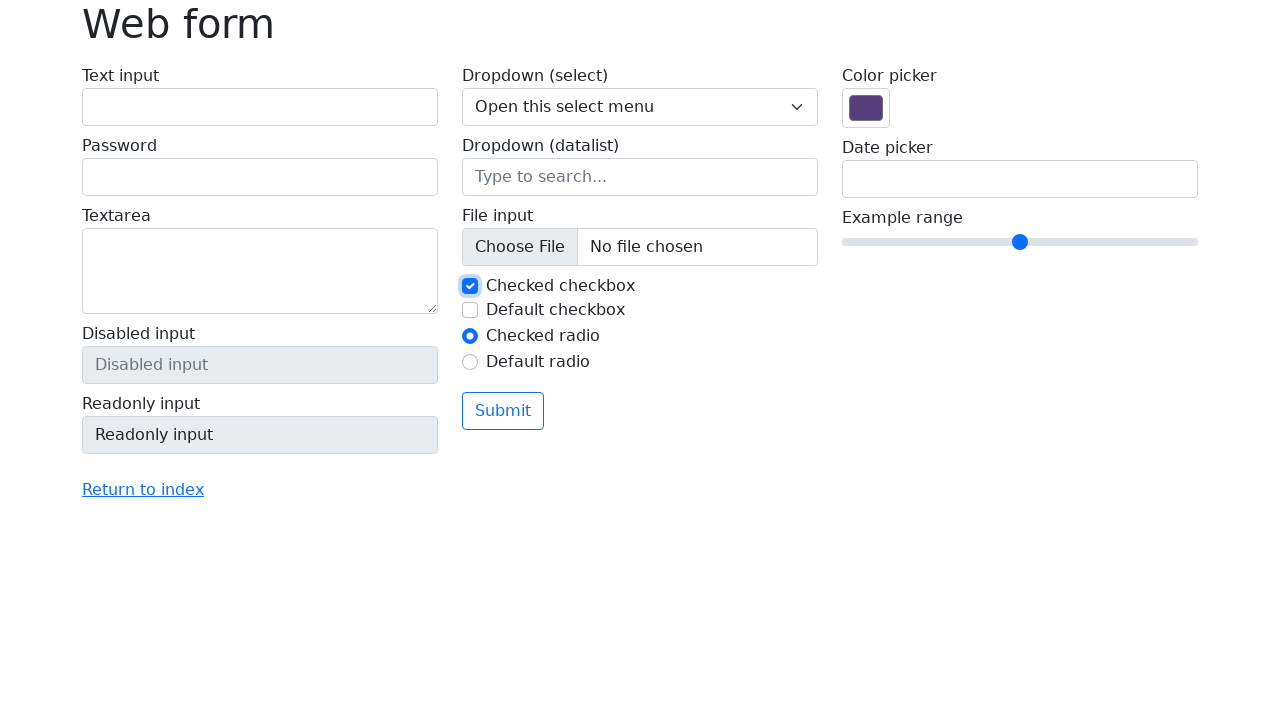

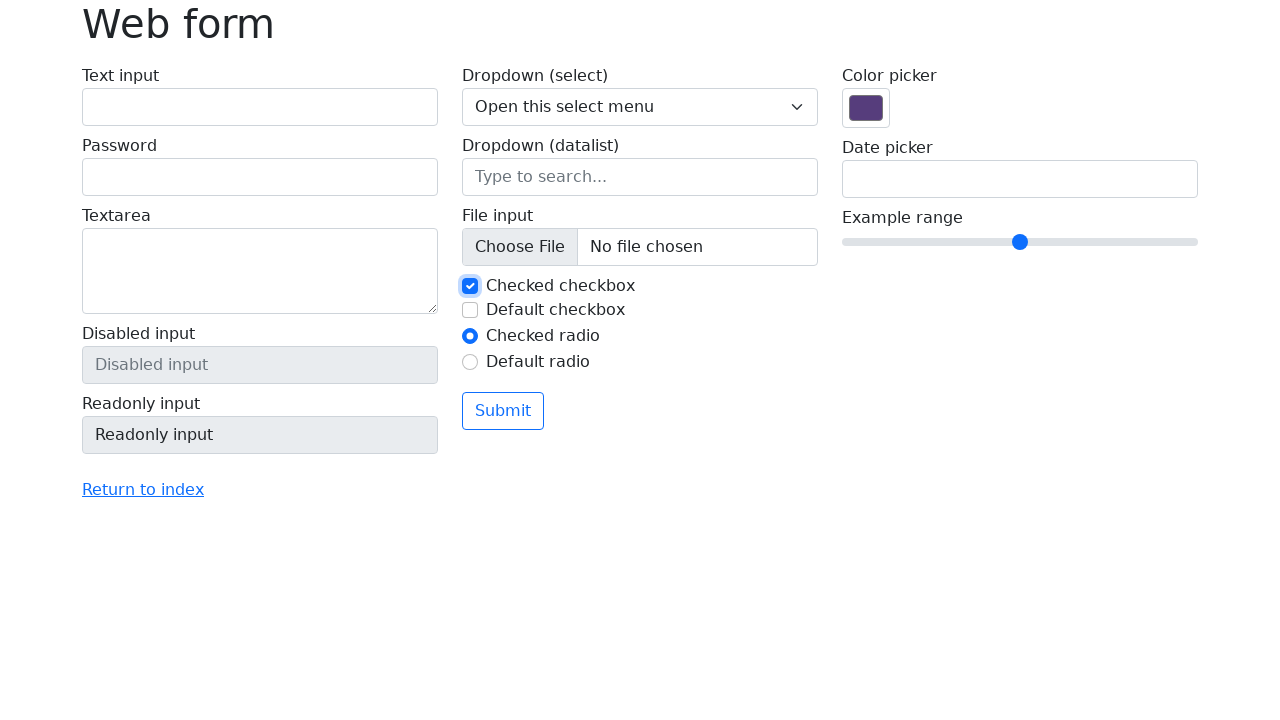